Tests date picker functionality on Oriental Bank's SSP portal by selecting May 20, 2000

Starting URL: https://dc-ssp-ui-qa.orientalbank.com/

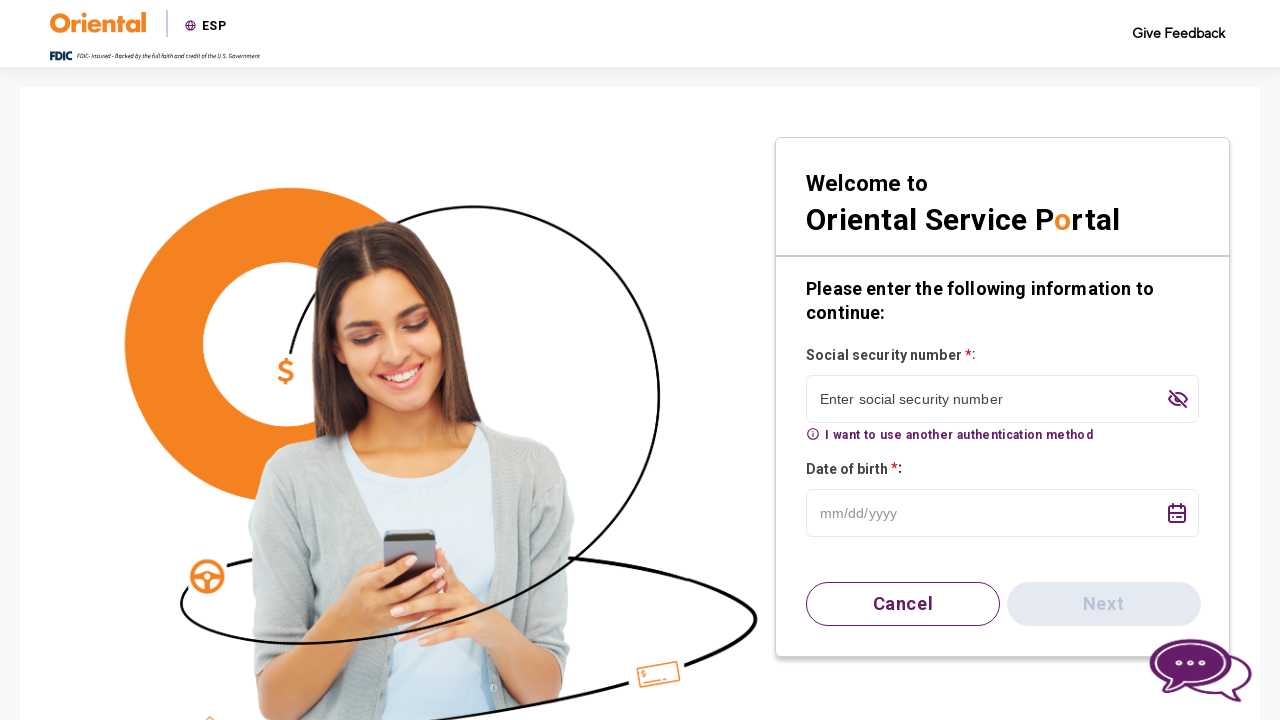

Scrolled down 250 pixels to reveal date picker
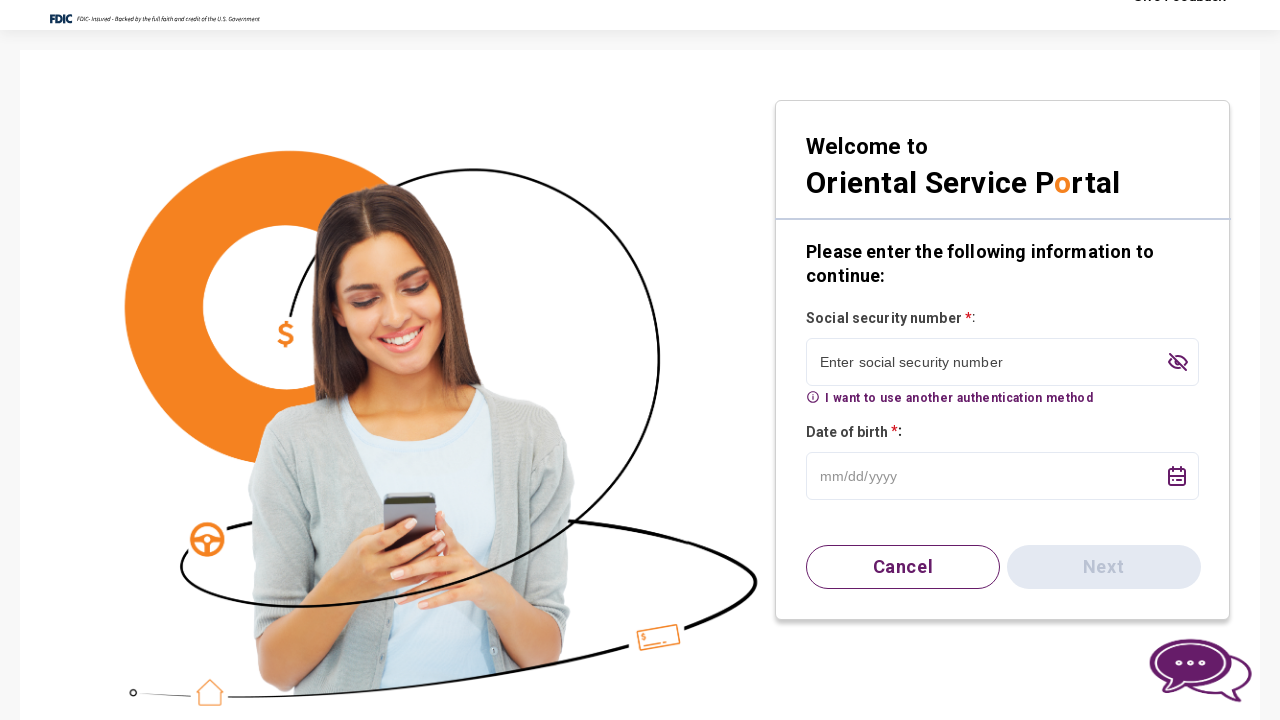

Clicked calendar icon to open date picker at (1177, 476) on xpath=//*[@id='Icon']
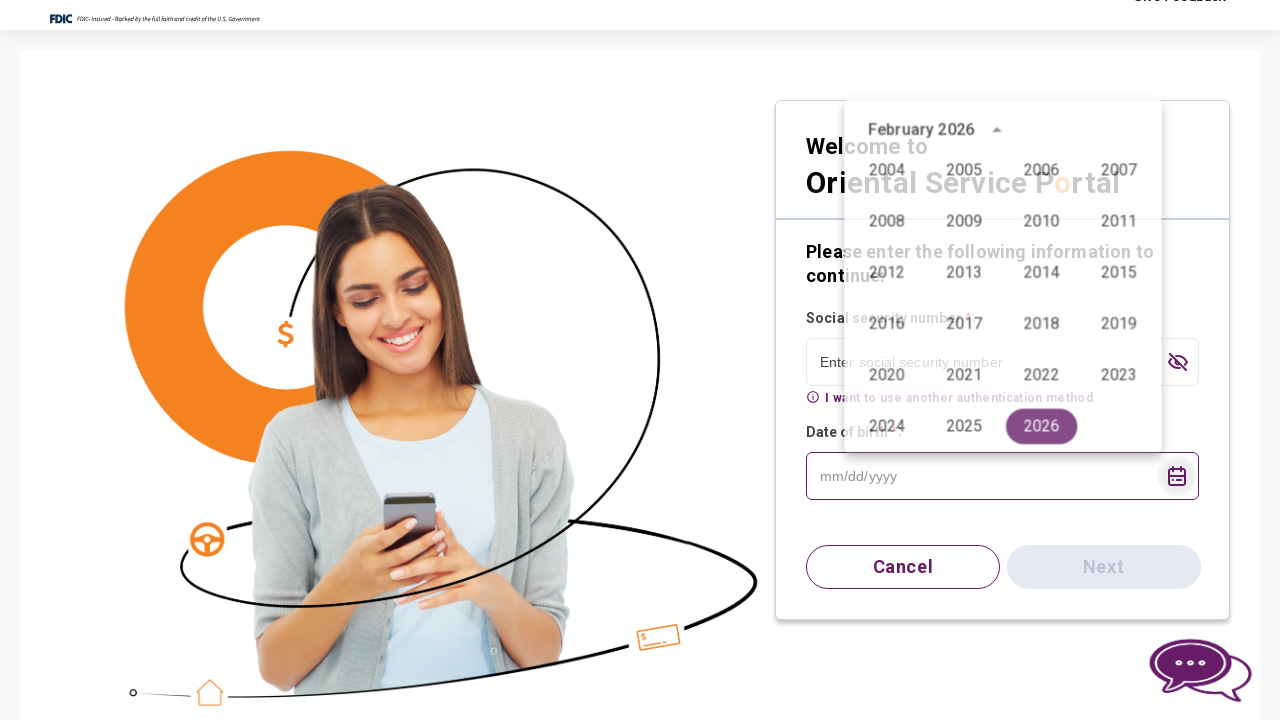

Located all year picker buttons
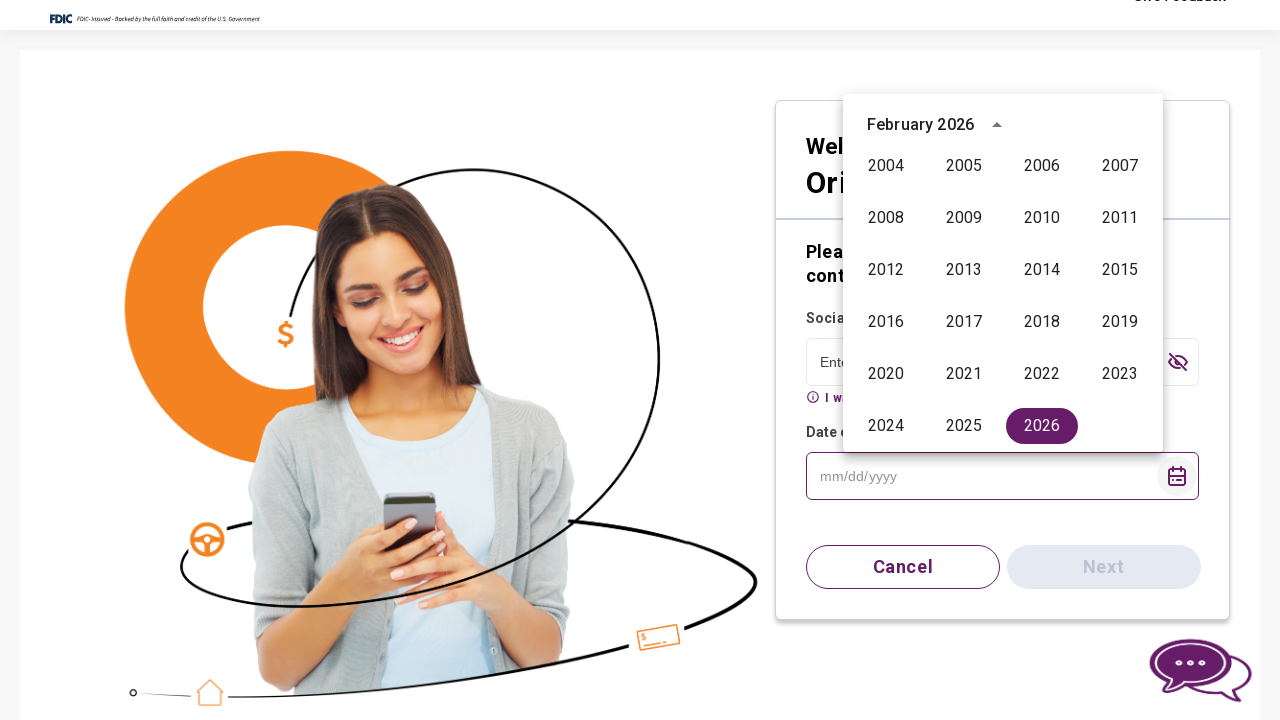

Selected year 2000 from date picker at (886, 300) on xpath=//div[@class='MuiYearPicker-root css-f09ynp']//button >> nth=100
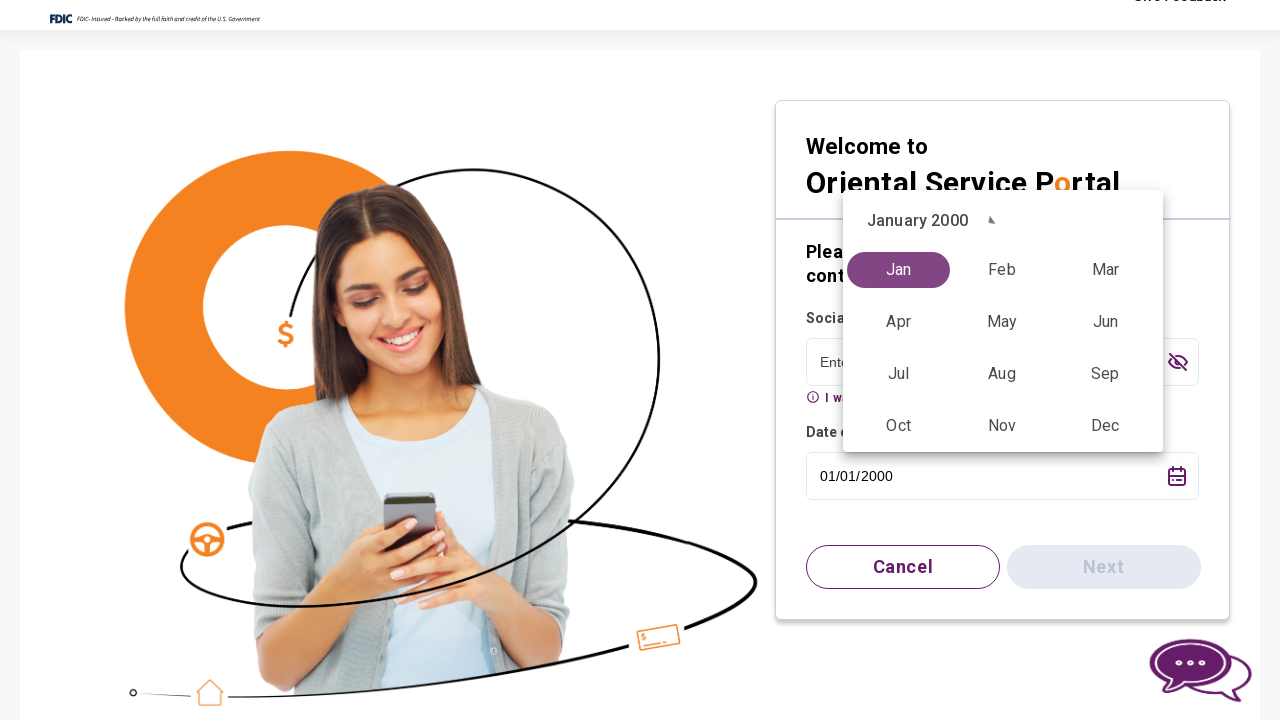

Selected May from month picker at (1002, 322) on xpath=//button[text()='May']
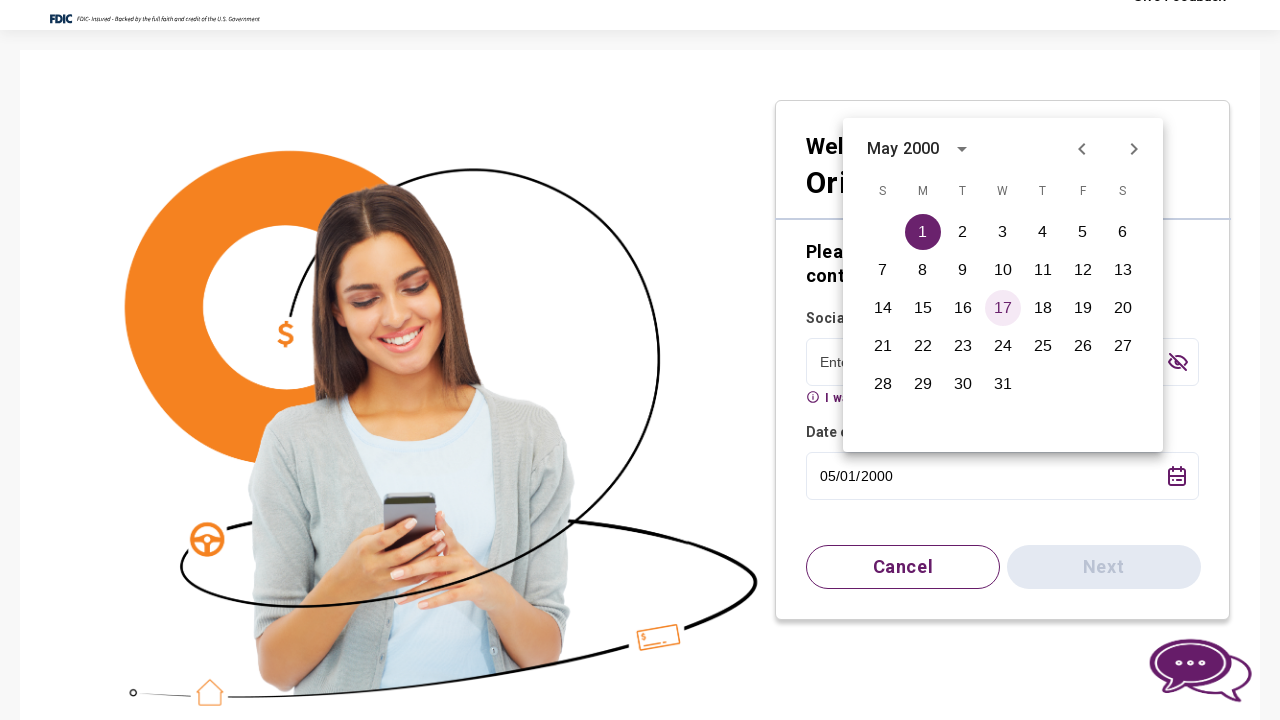

Selected date 20 from calendar at (1123, 308) on xpath=//*[@role='rowgroup']//div//button[text()='20']
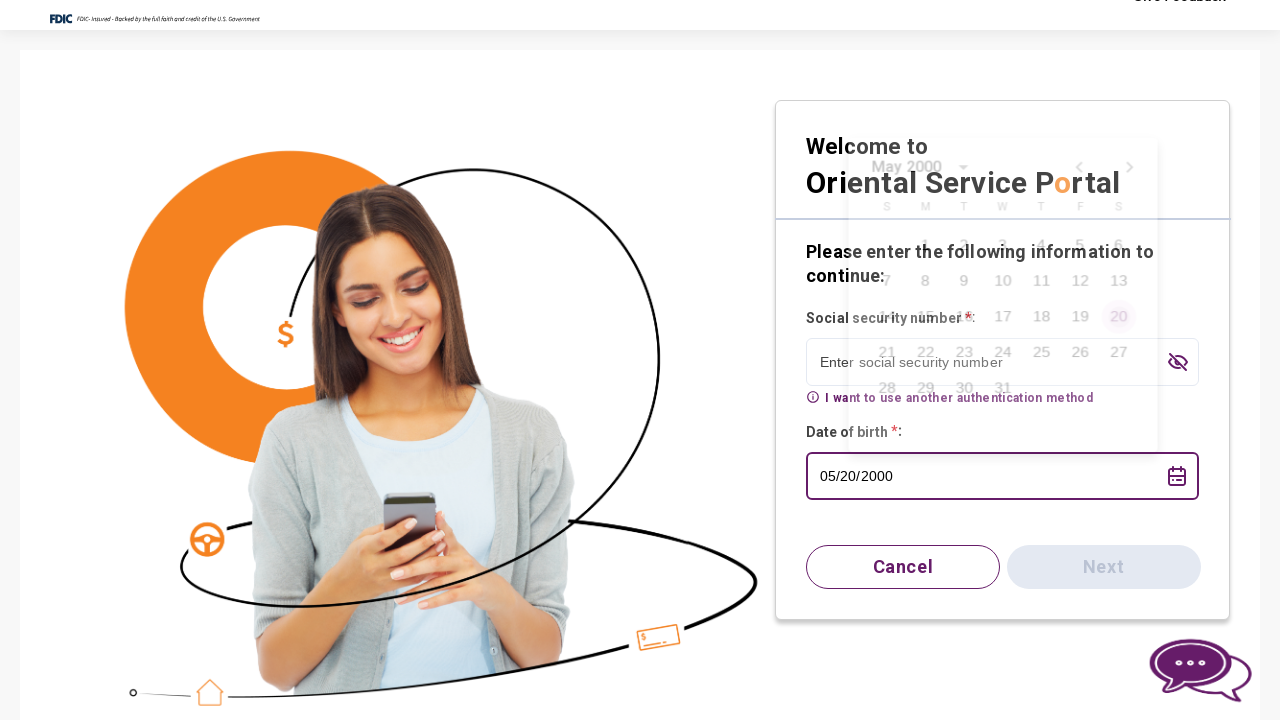

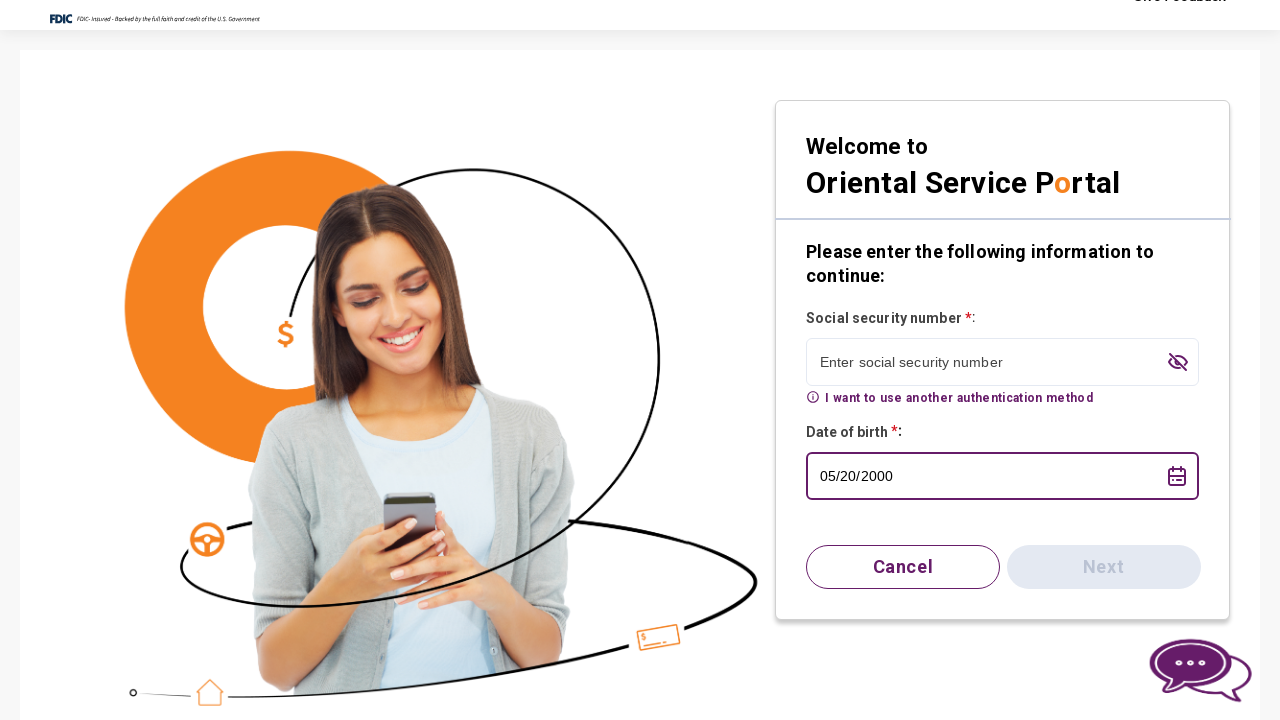